Tests adding a todo item to the TodoMVC application by filling the input box and pressing Enter, then verifying the todo appears in the list.

Starting URL: https://demo.playwright.dev/todomvc

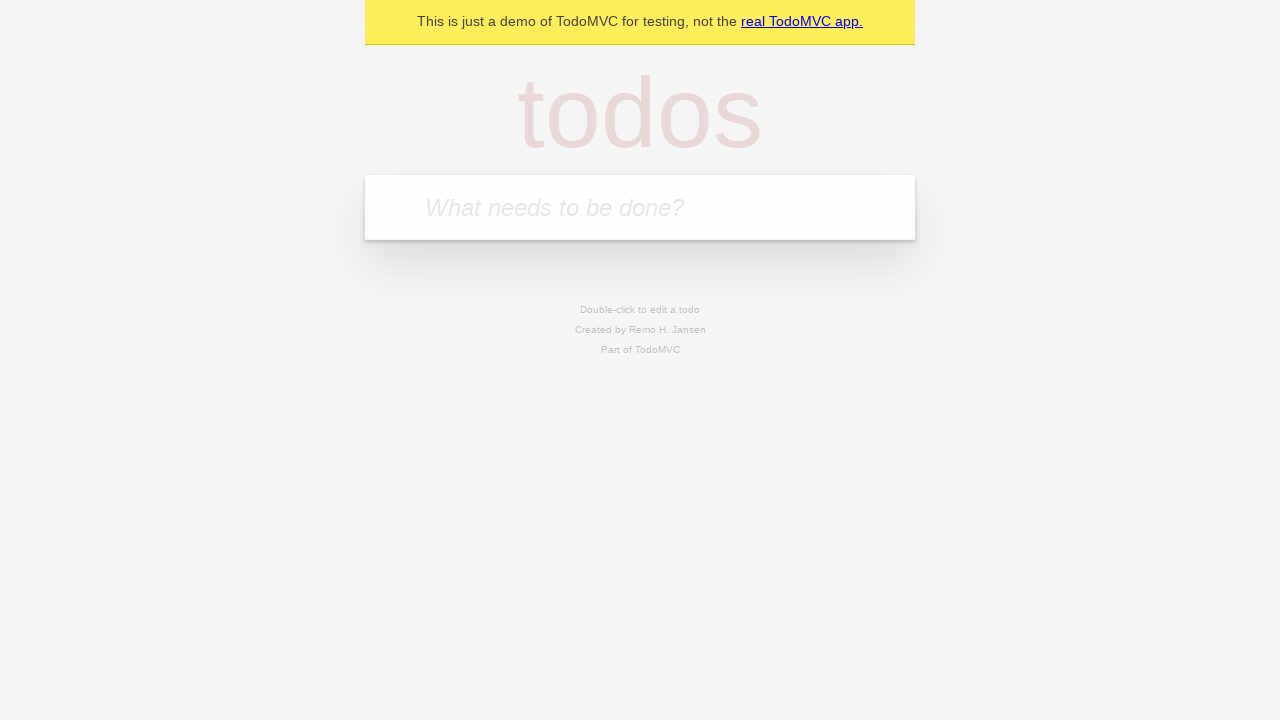

Located the new todo input box
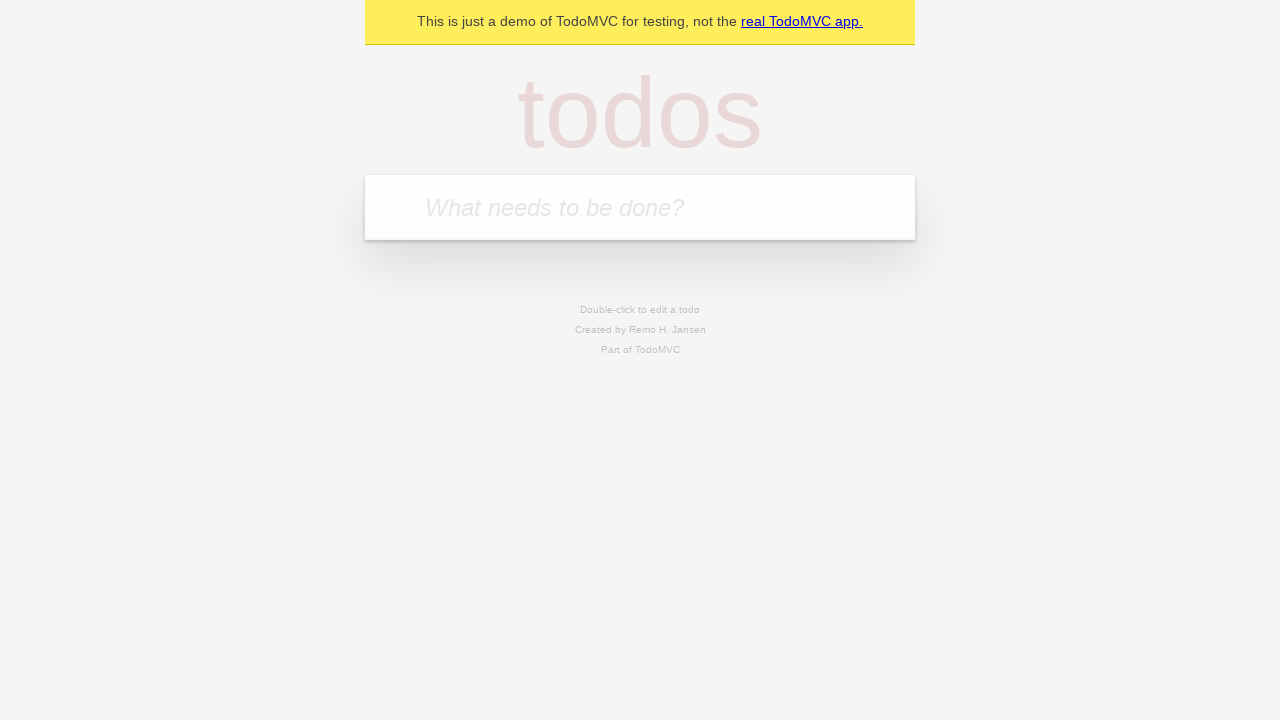

Located the todo list
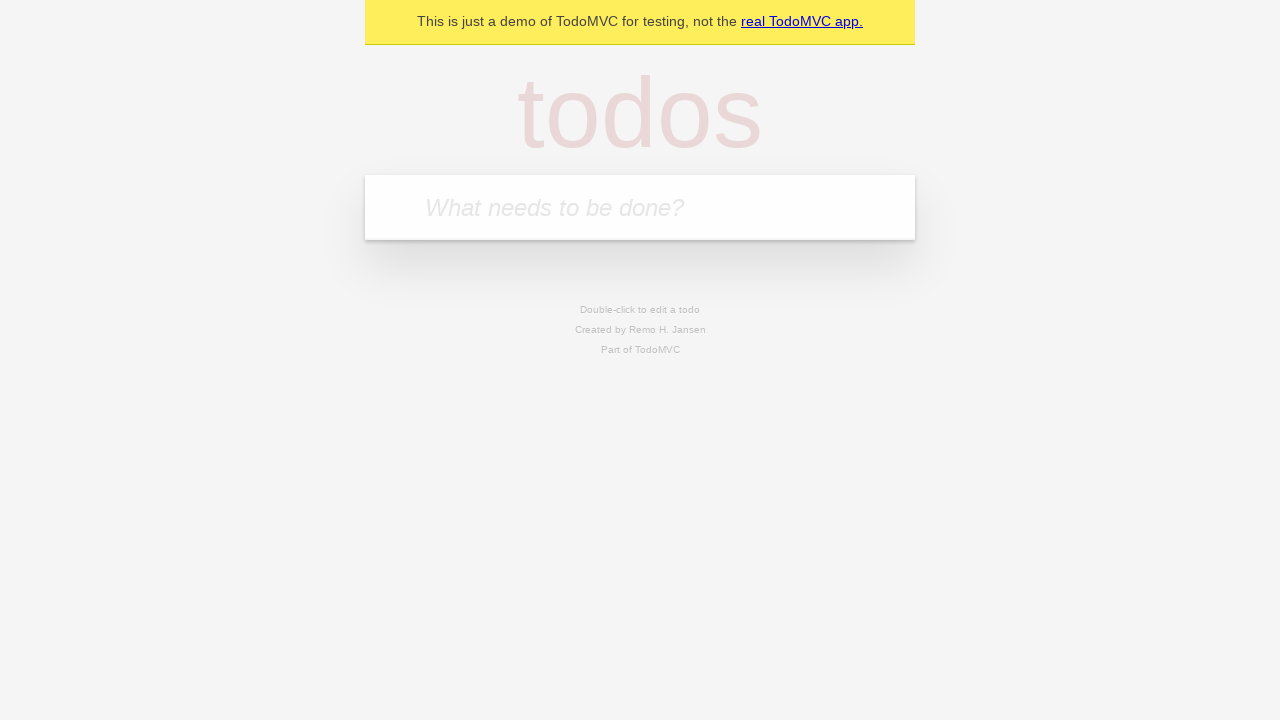

Filled input box with 'Learn JavaScript' on input.new-todo
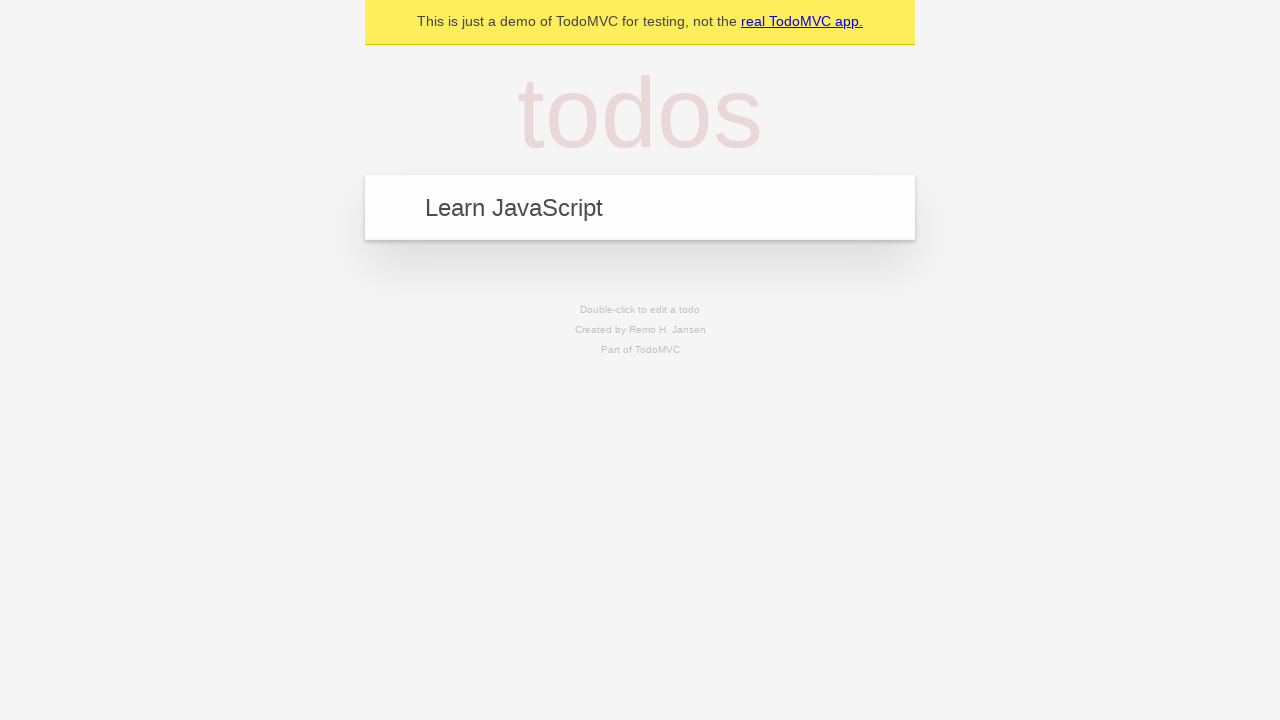

Pressed Enter to add the todo item on input.new-todo
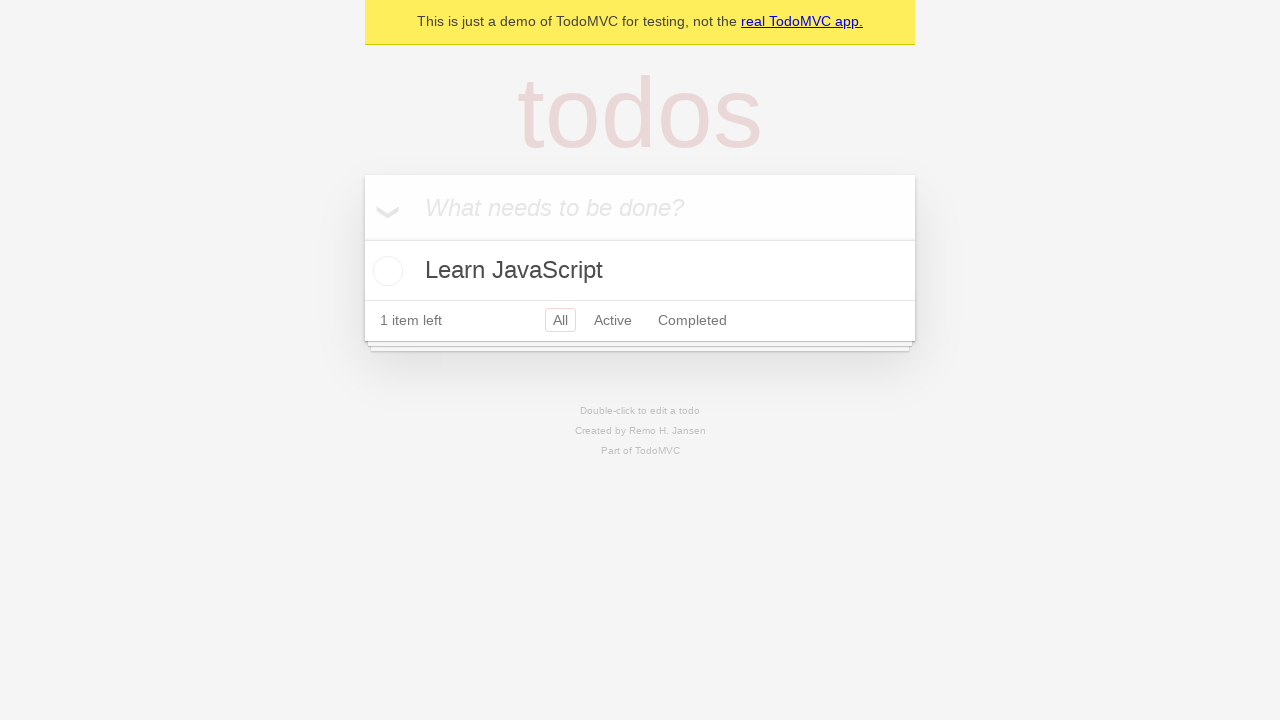

Todo item appeared in the list
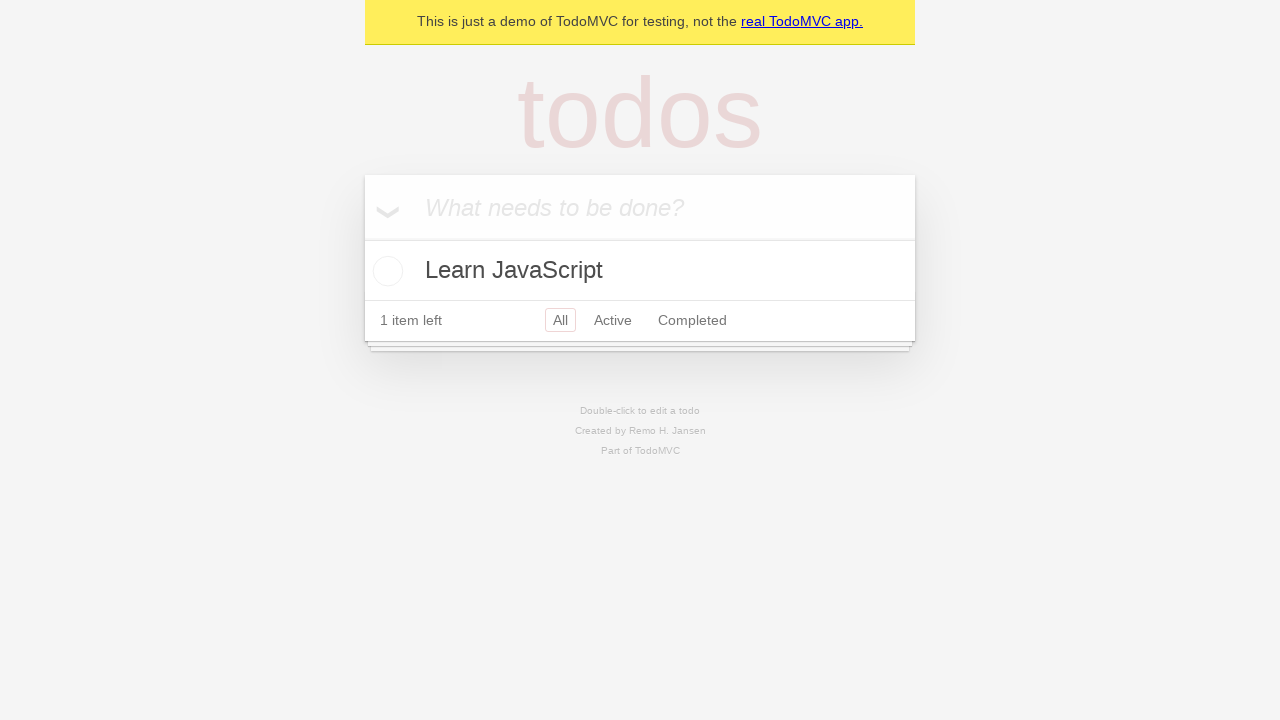

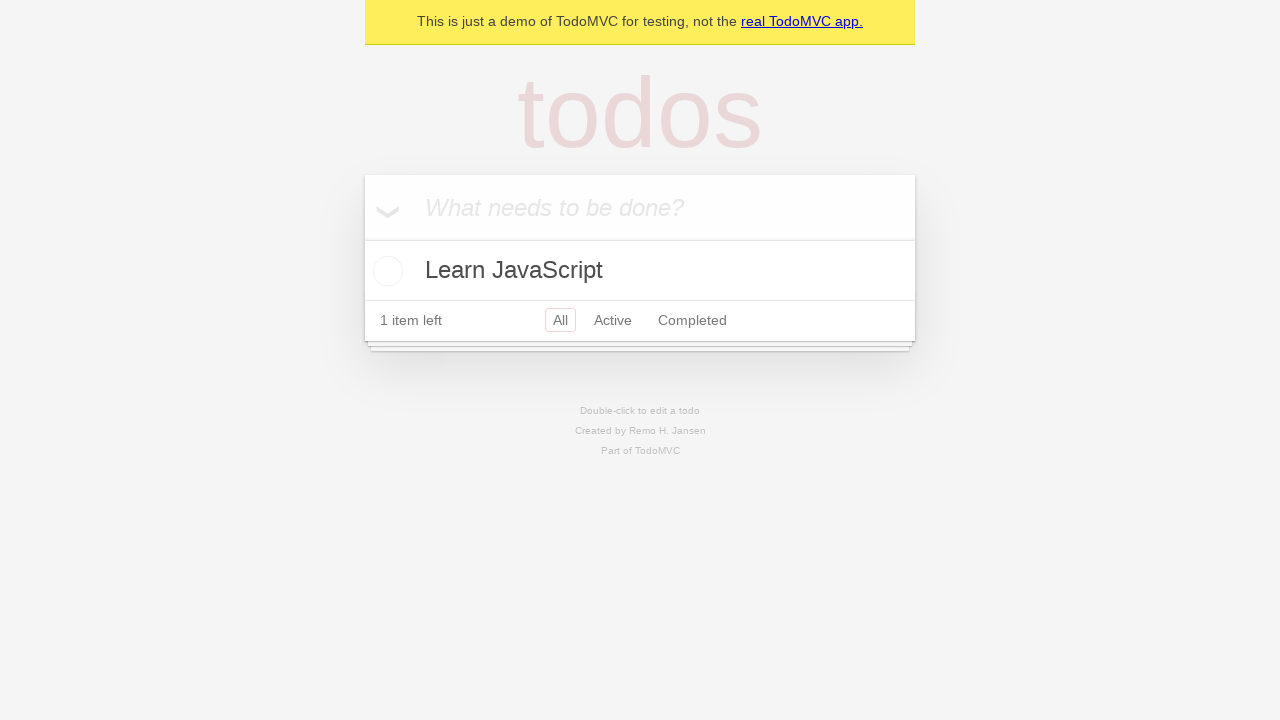